Demonstrates basic browser navigation methods by clicking a link, navigating back, forward, and refreshing the page on a contact form website.

Starting URL: https://www.mycontactform.com/

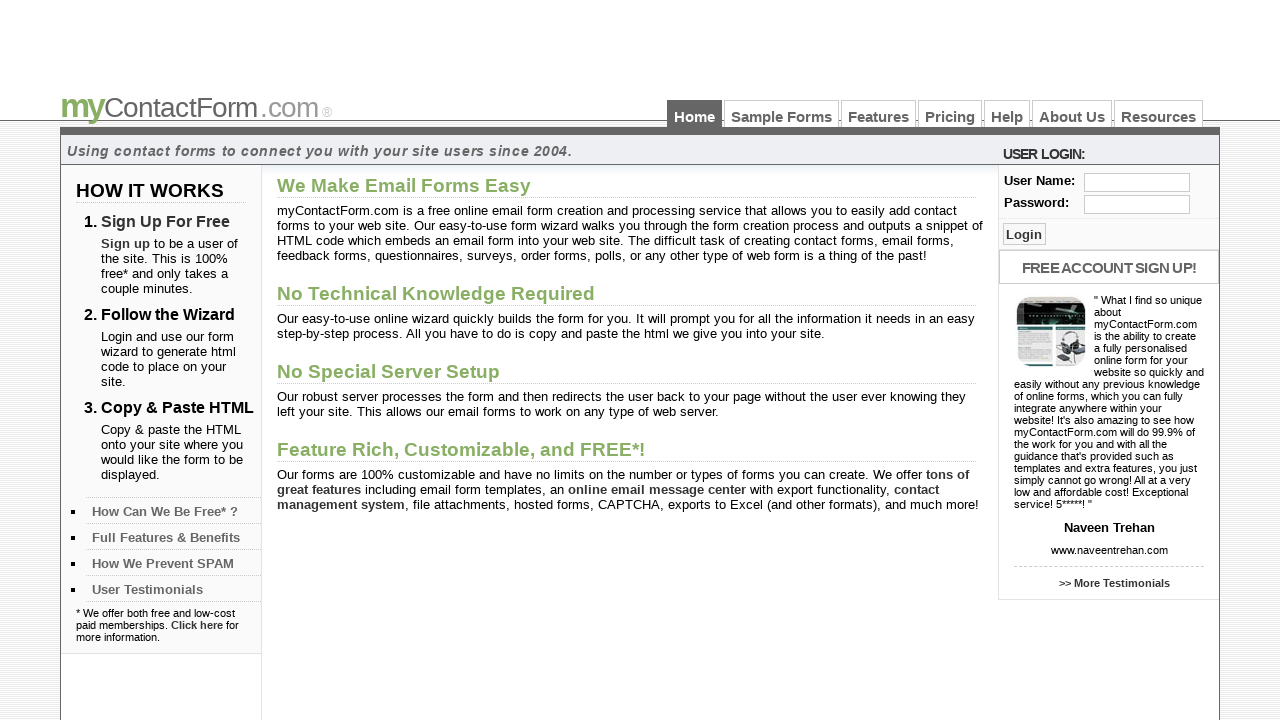

Retrieved and printed page title
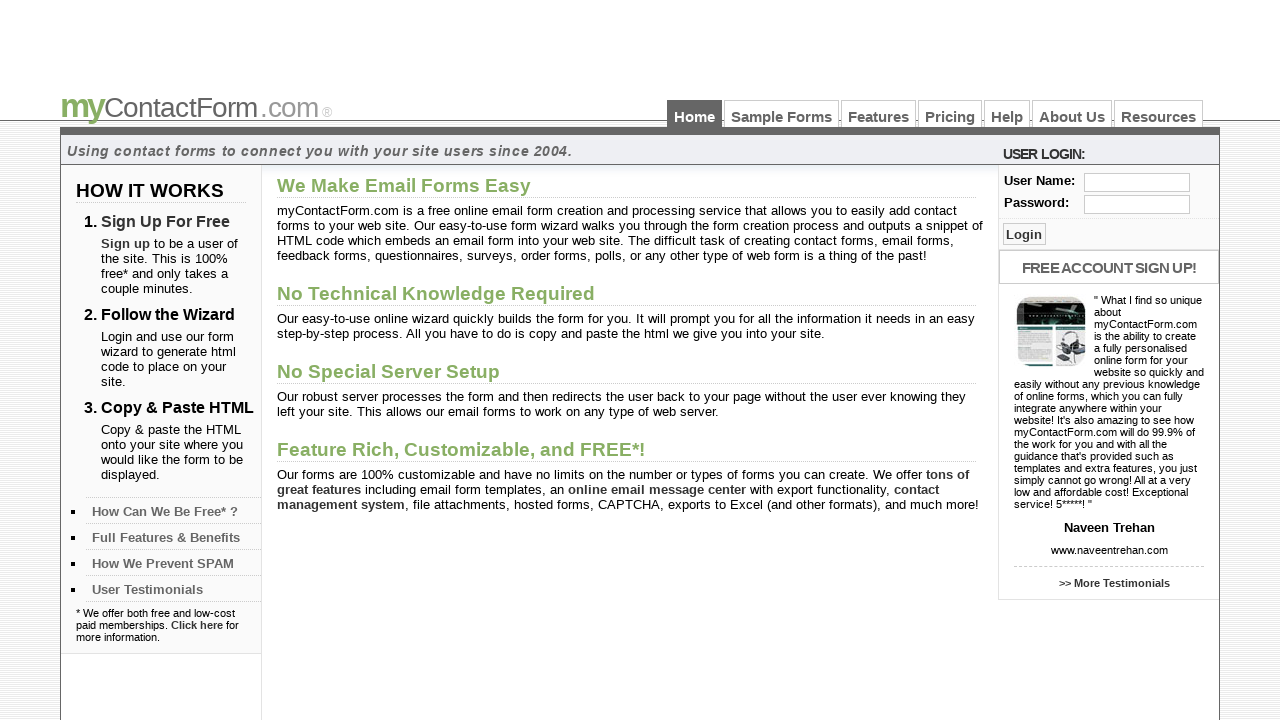

Retrieved and printed page URL
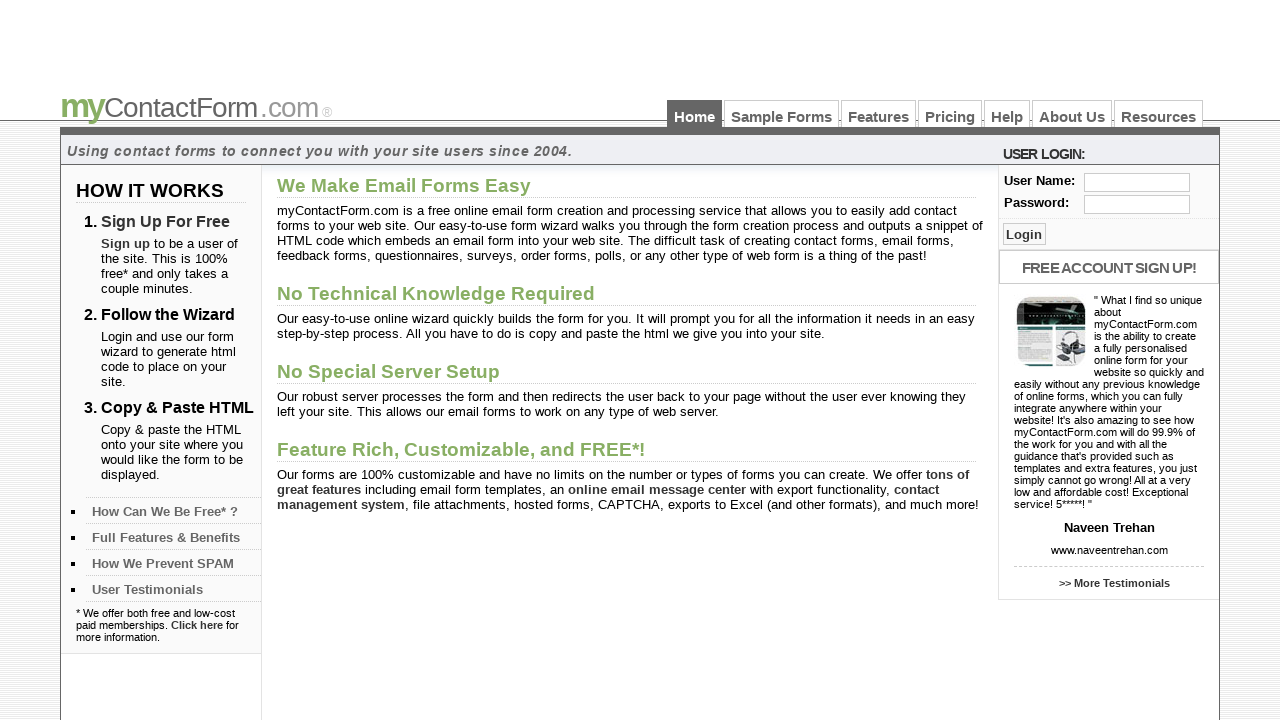

Clicked on 'Sample Forms' link at (782, 114) on text=Sample Forms
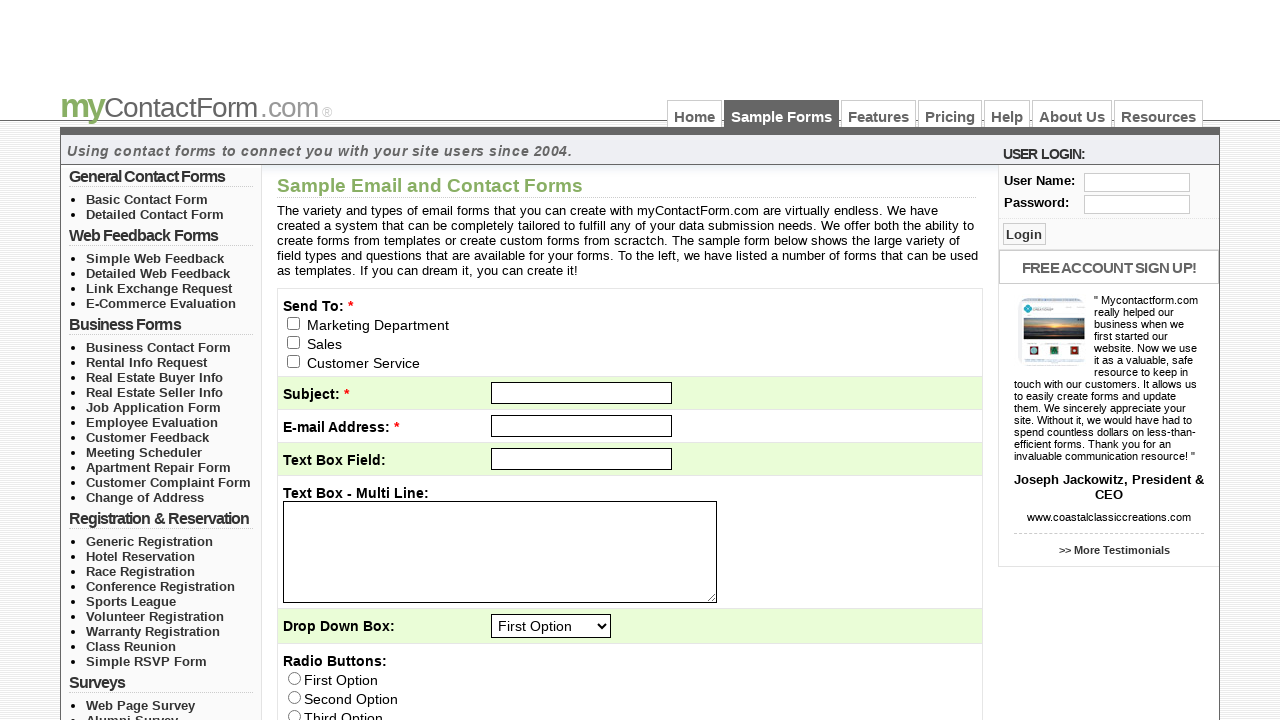

Retrieved and printed page URL after navigation
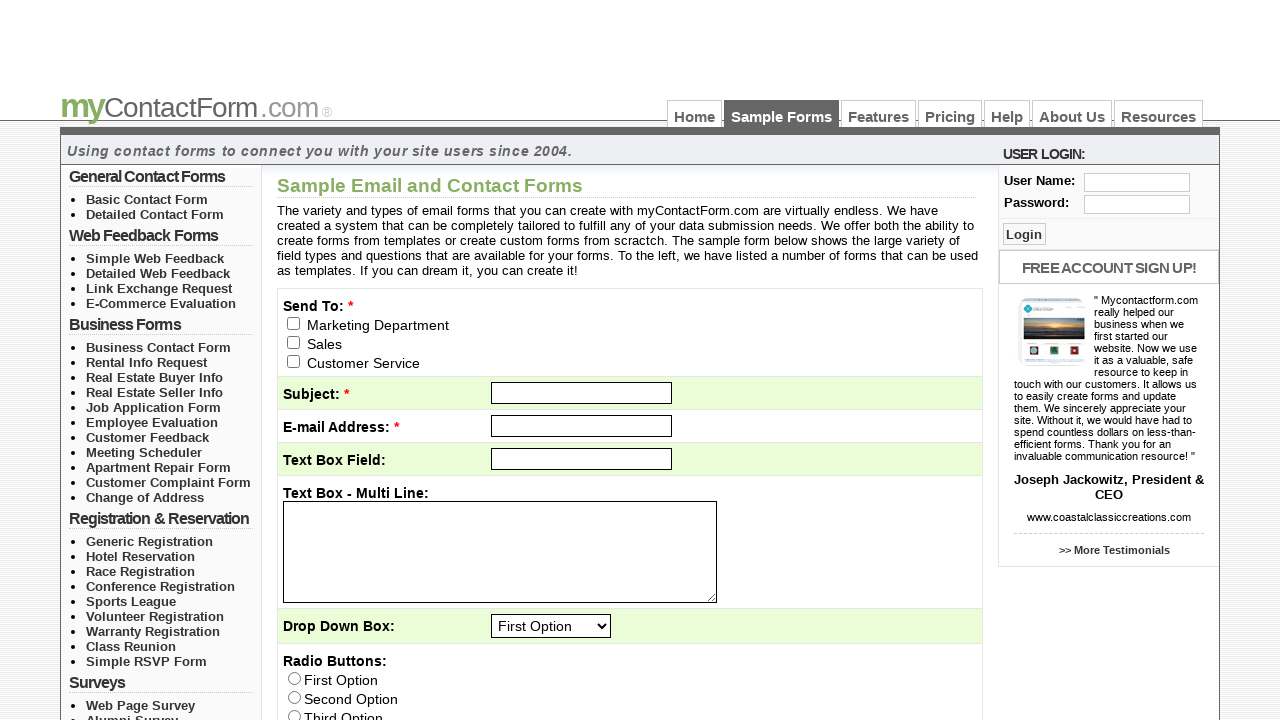

Navigated back to previous page
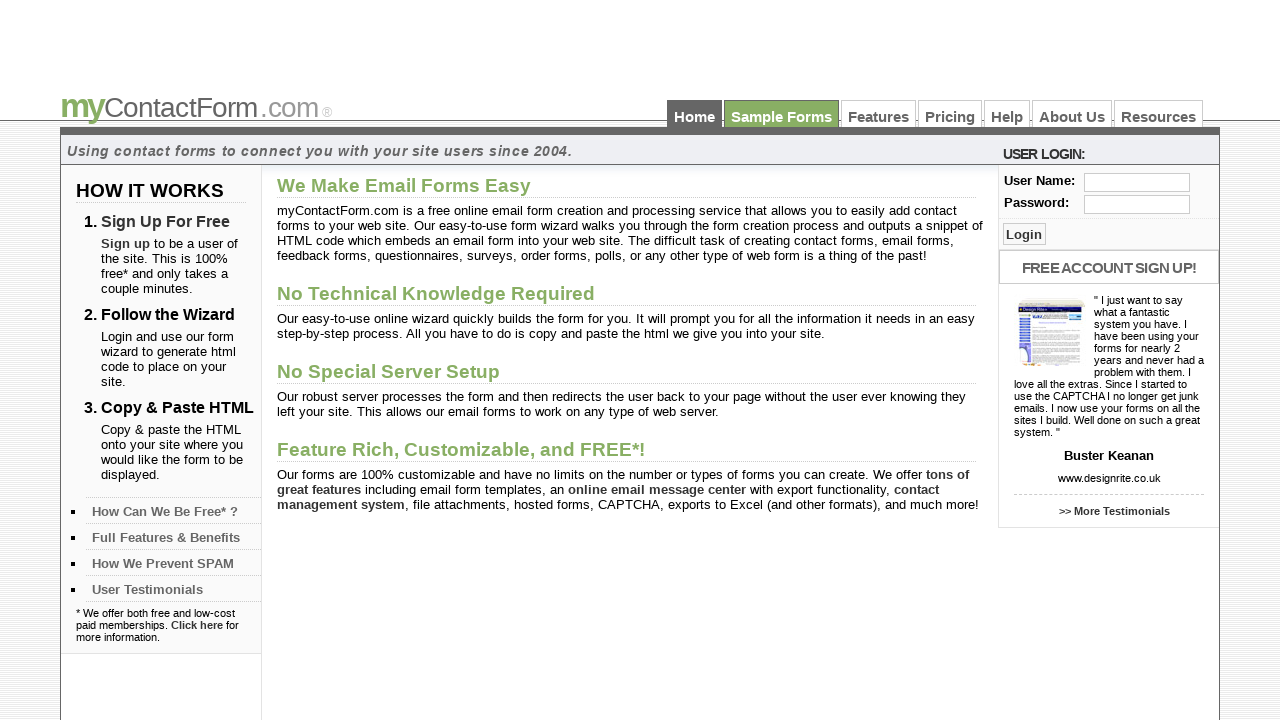

Navigated forward to next page
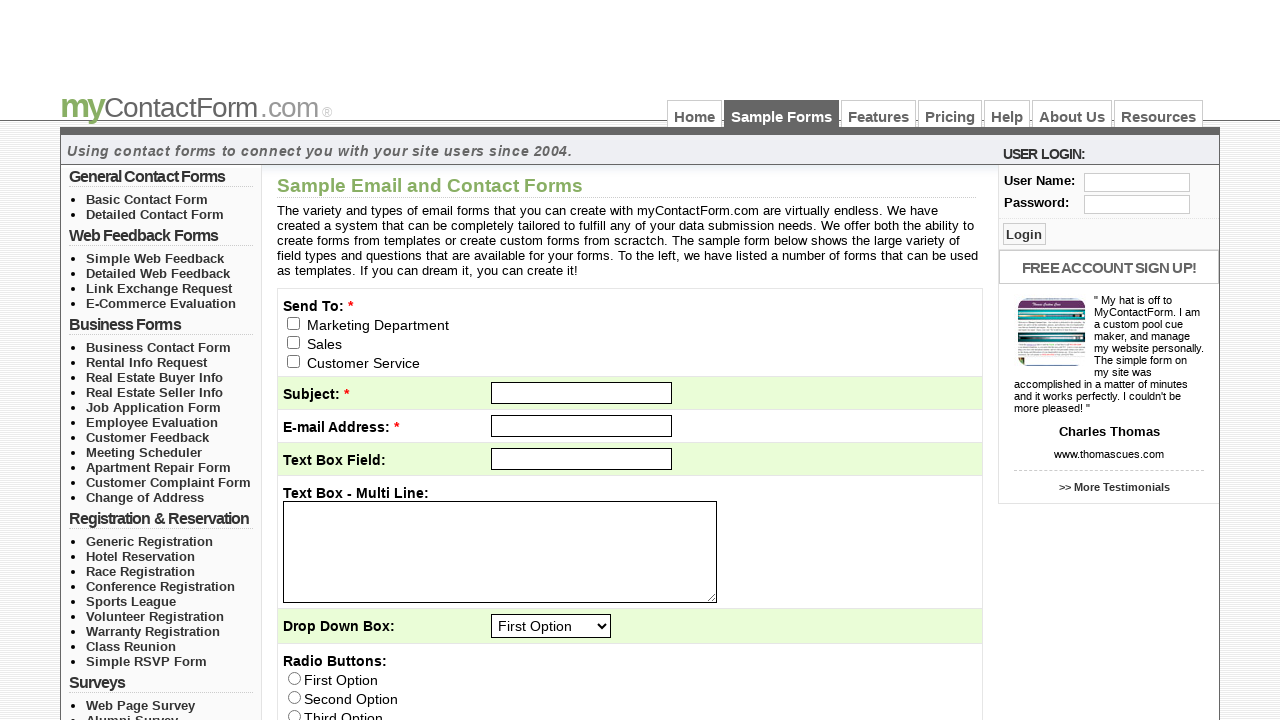

Refreshed the current page
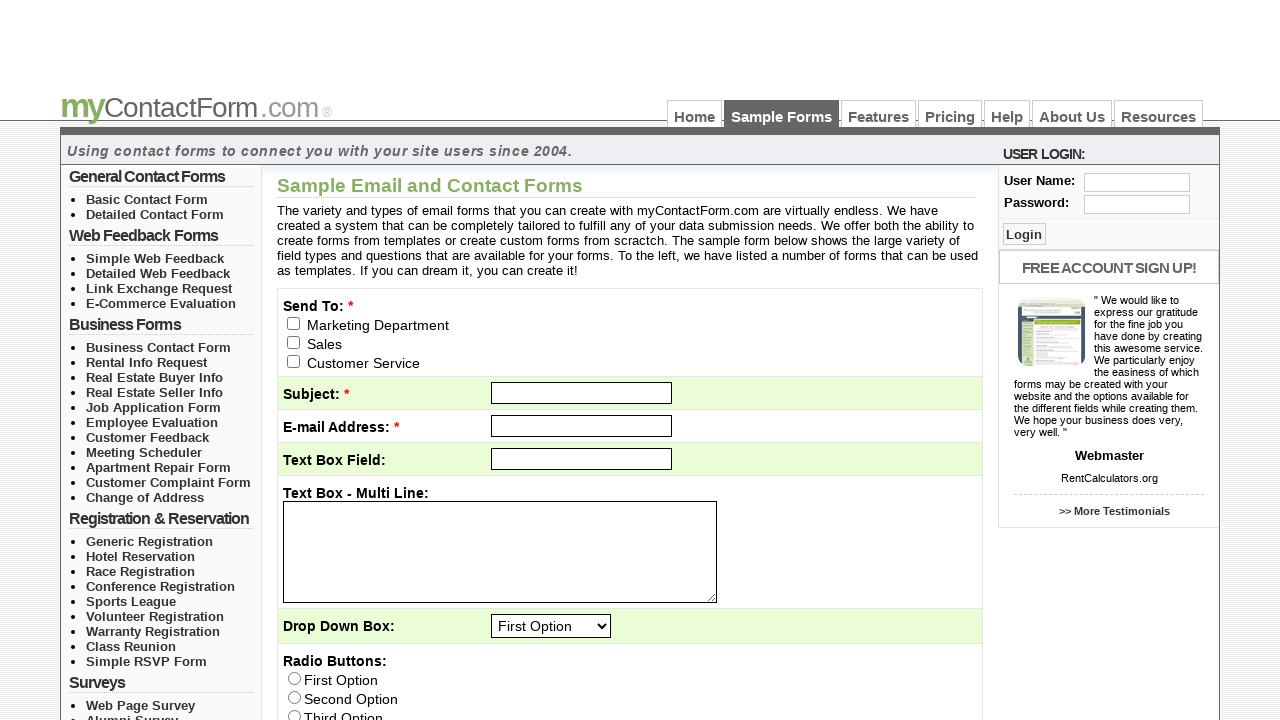

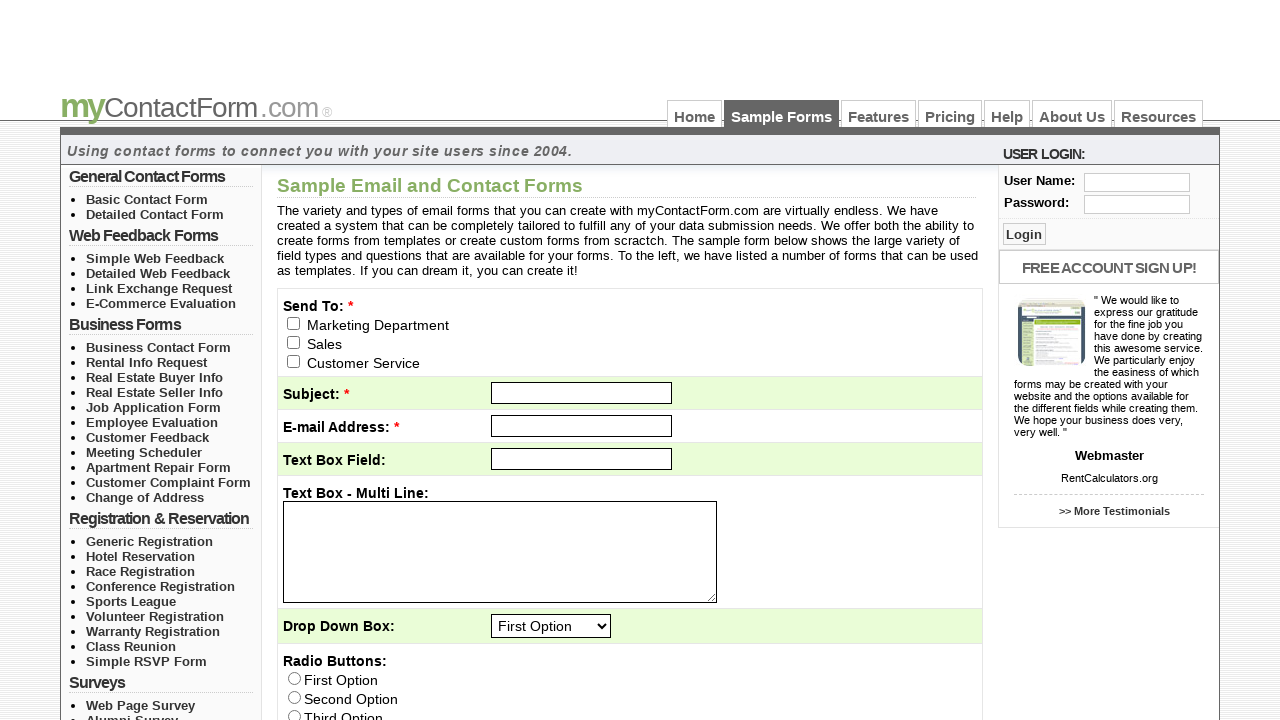